Tests XPath locators by finding an alert button using both absolute and relative XPath and clicking it

Starting URL: http://omayo.blogspot.com

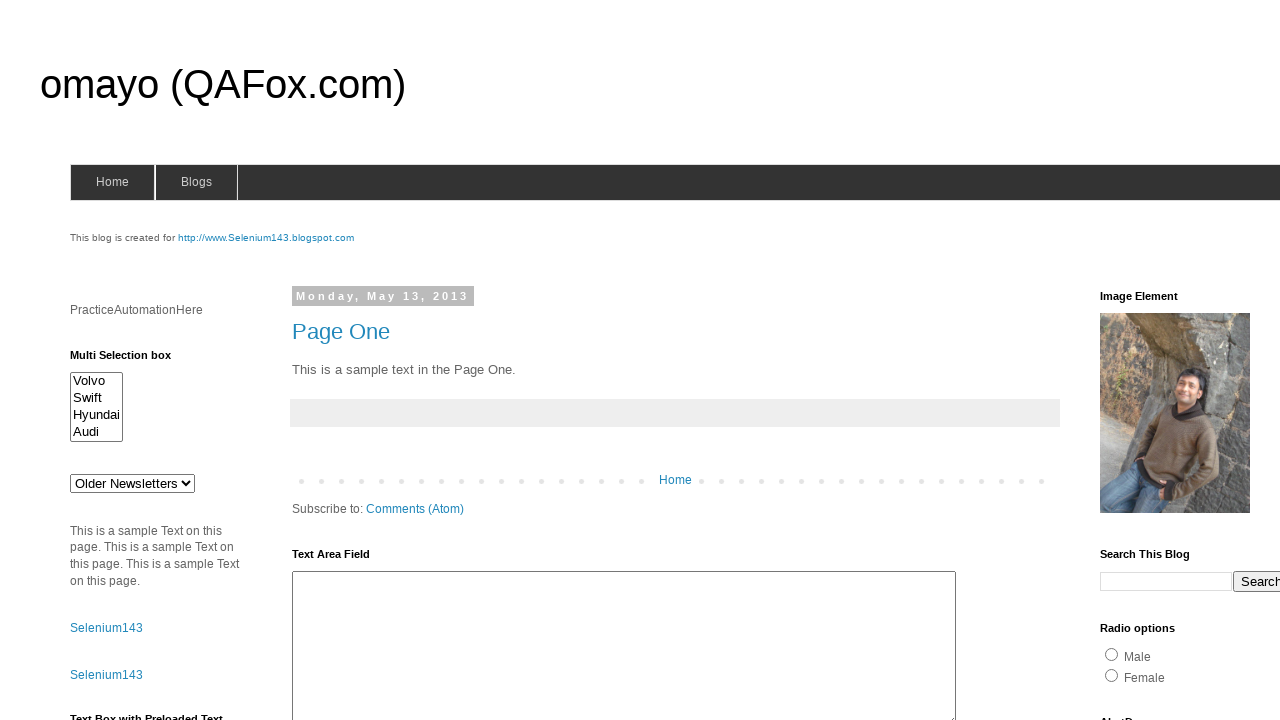

Clicked ClickToGetAlert button using XPath locator at (1154, 361) on xpath=//*[@id='alert1']
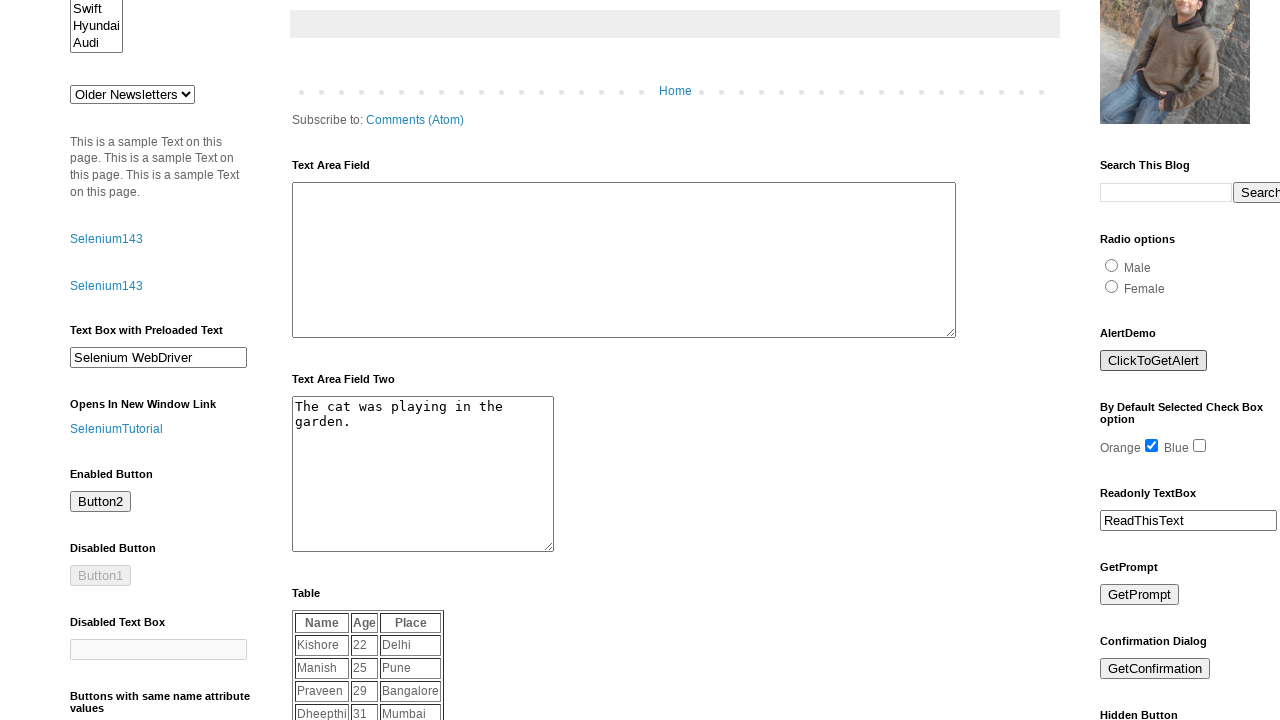

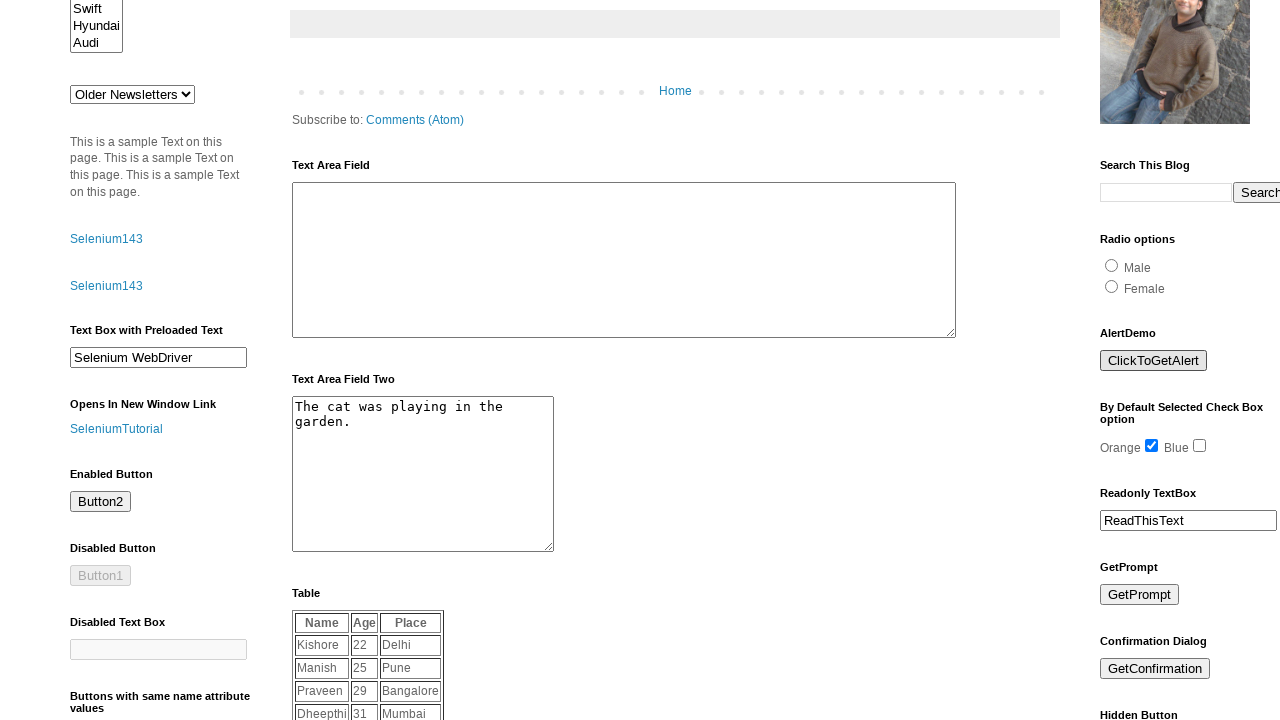